Tests drag and drop functionality on jQuery UI demo page by dragging an element into a droppable area within an iframe

Starting URL: https://jqueryui.com/droppable/

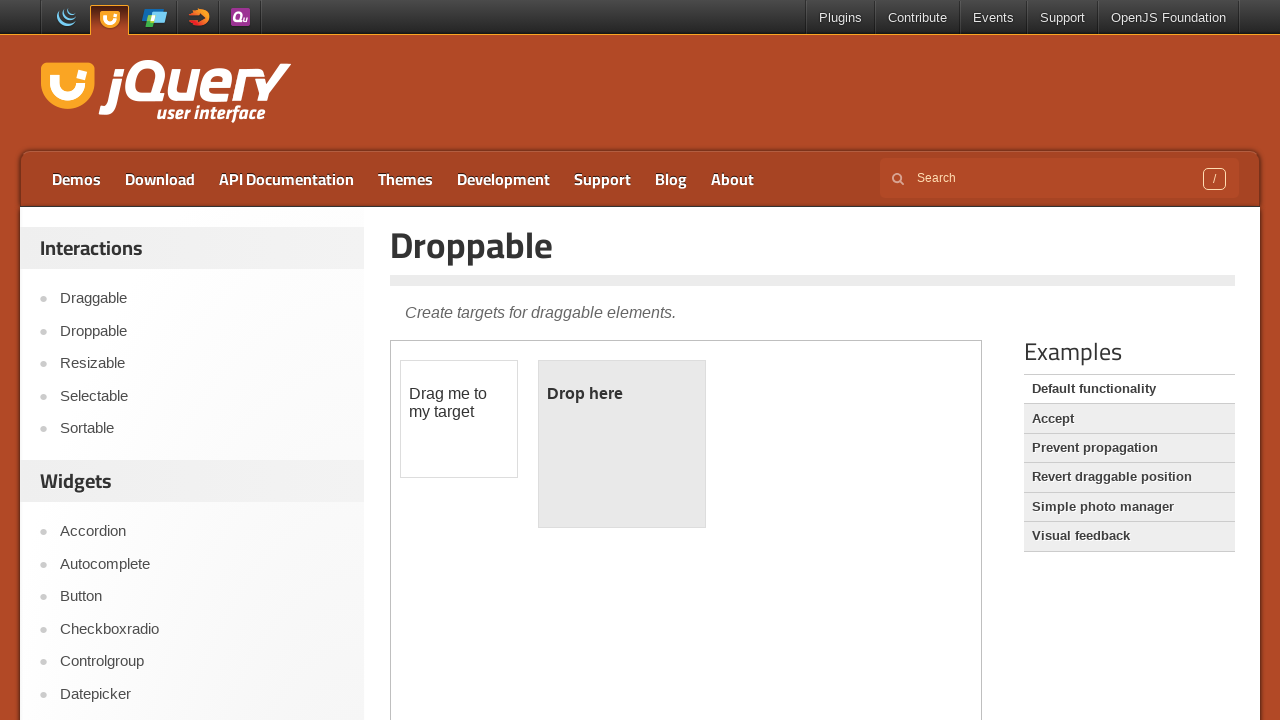

Located the demo iframe containing drag and drop elements
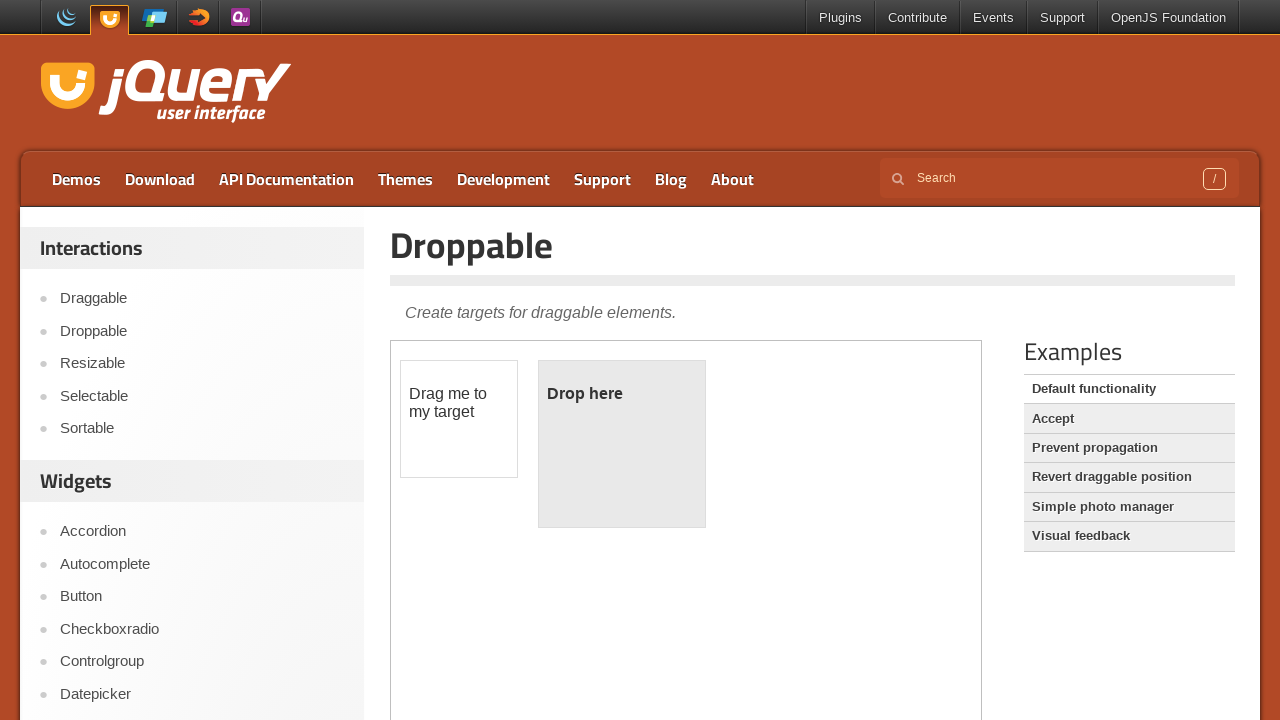

Located the draggable element with ID 'draggable'
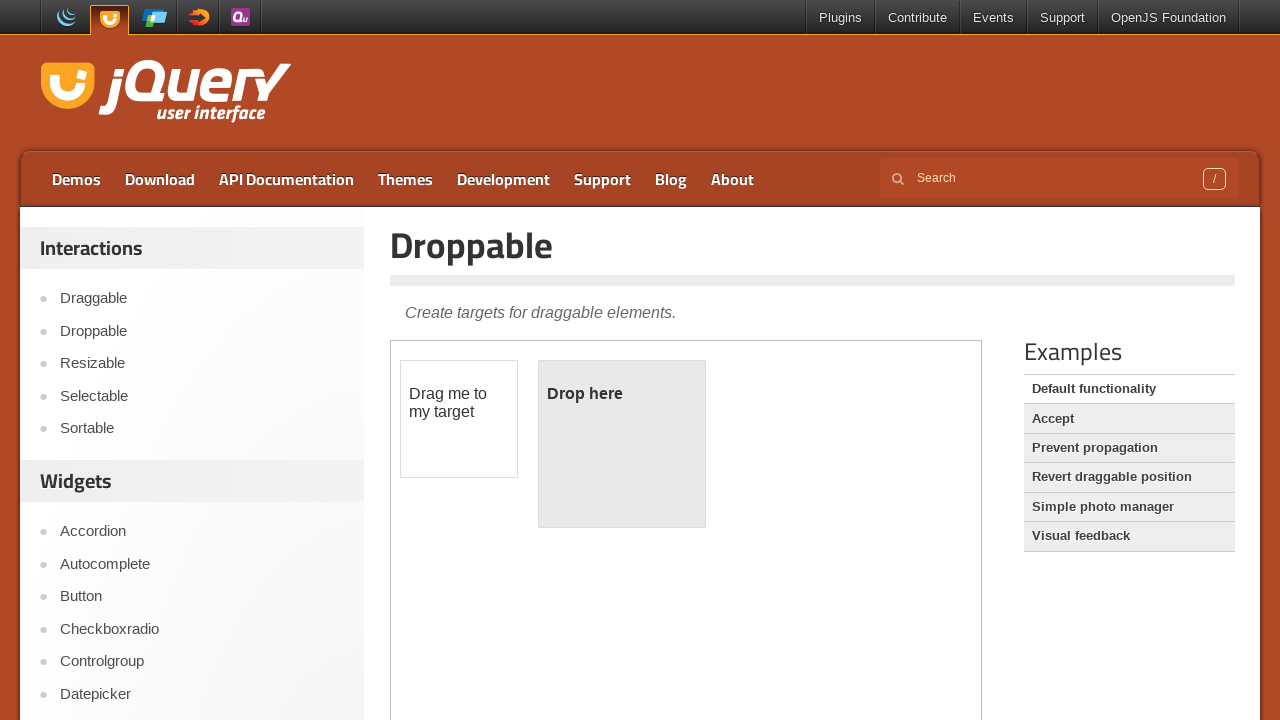

Located the droppable target element with ID 'droppable'
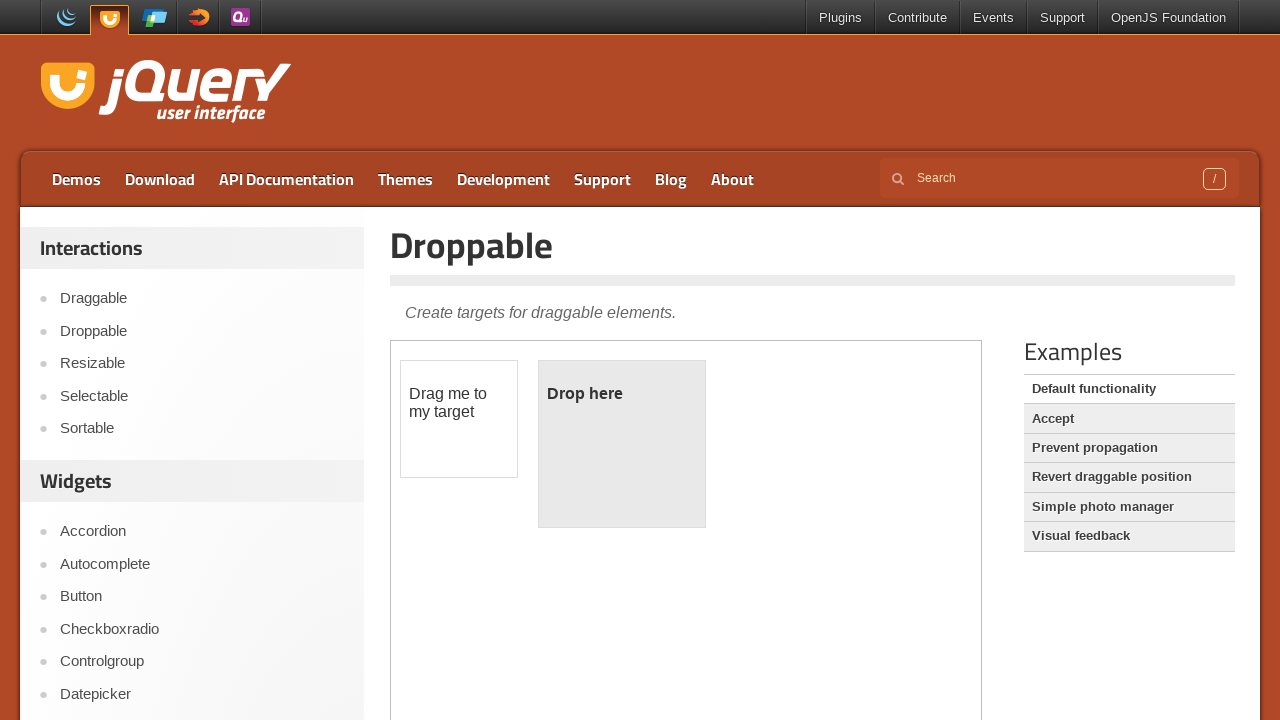

Dragged the draggable element into the droppable area at (622, 444)
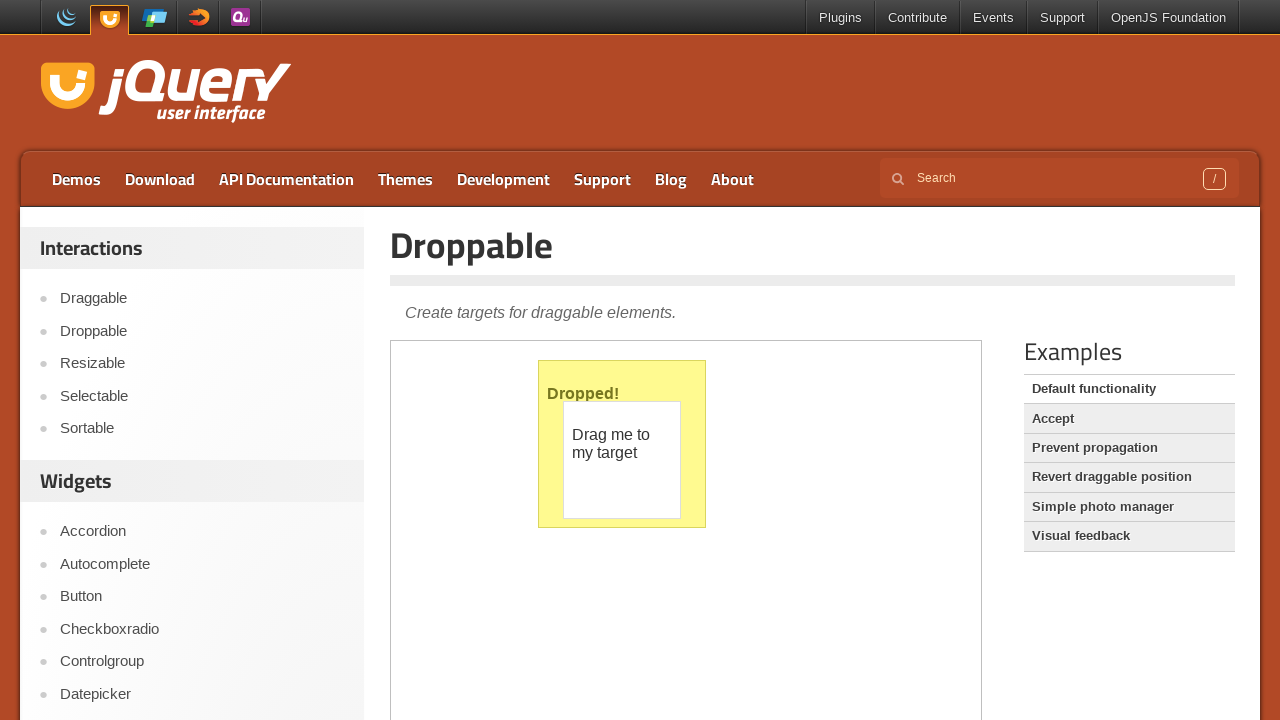

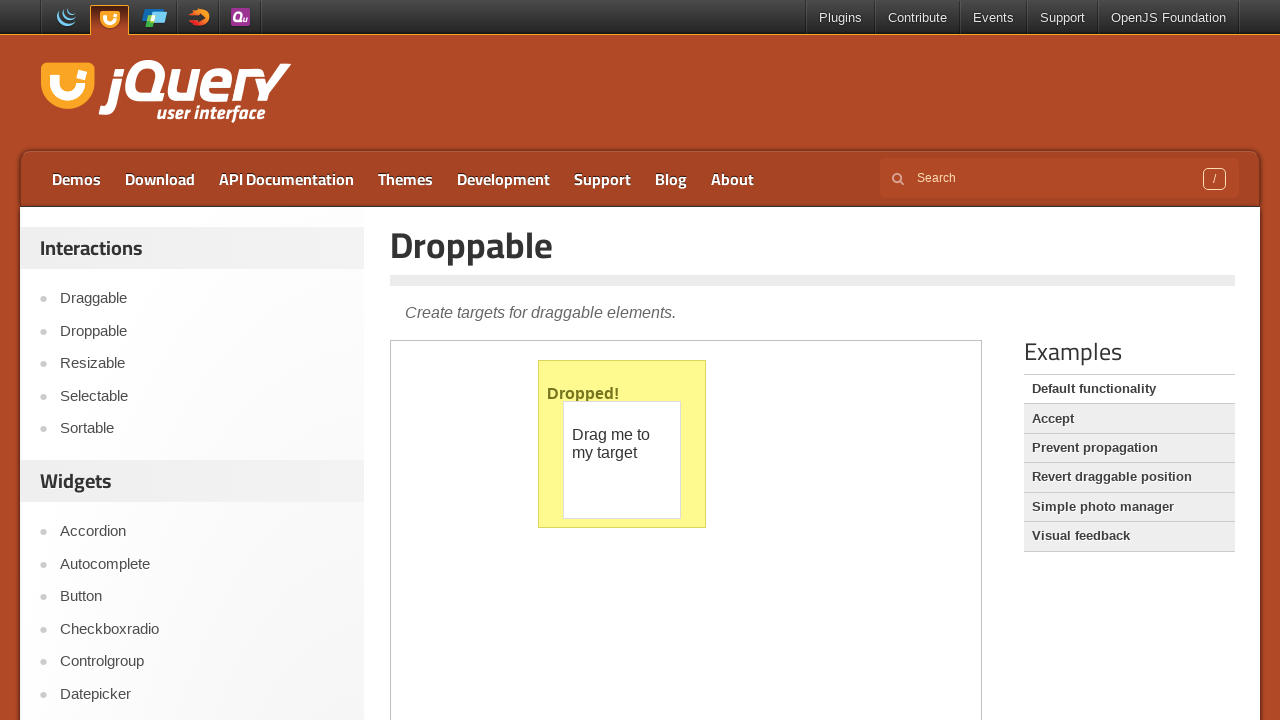